Tests JavaScript alert handling by interacting with three types of alerts: simple alert, confirm dialog, and prompt dialog

Starting URL: https://the-internet.herokuapp.com/javascript_alerts

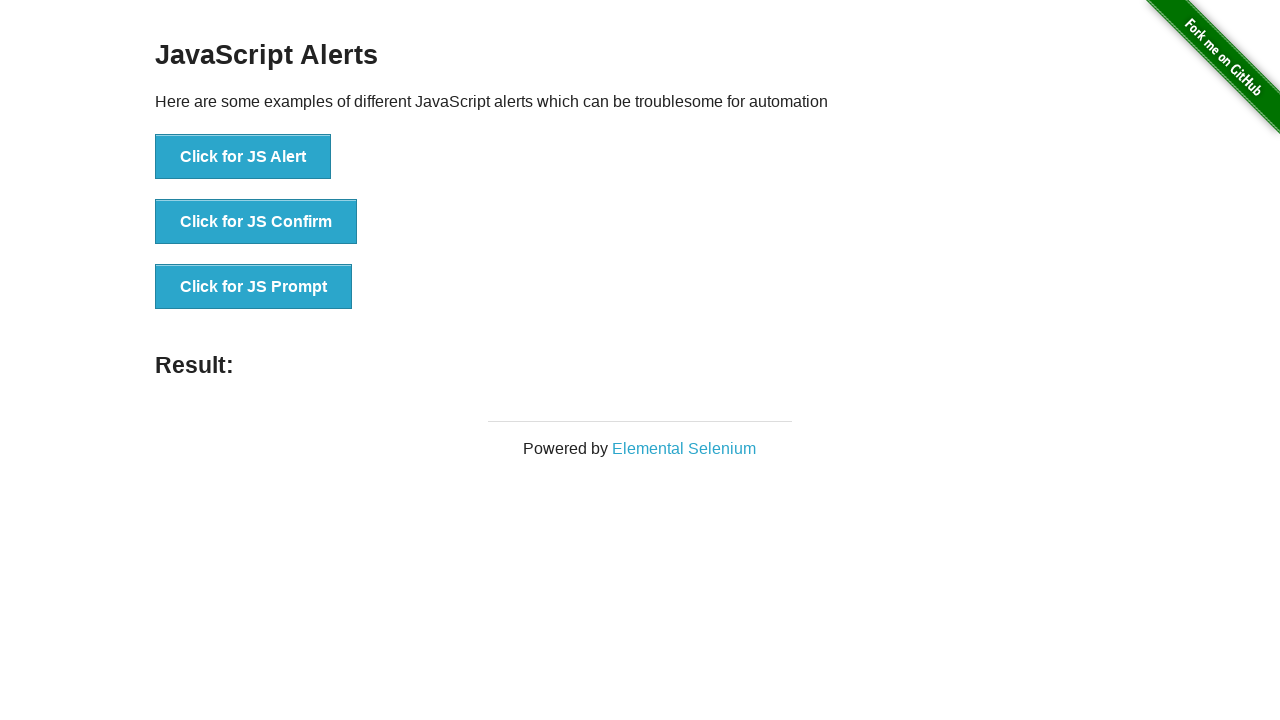

Clicked button to trigger simple JS alert at (243, 157) on xpath=//button[text()='Click for JS Alert']
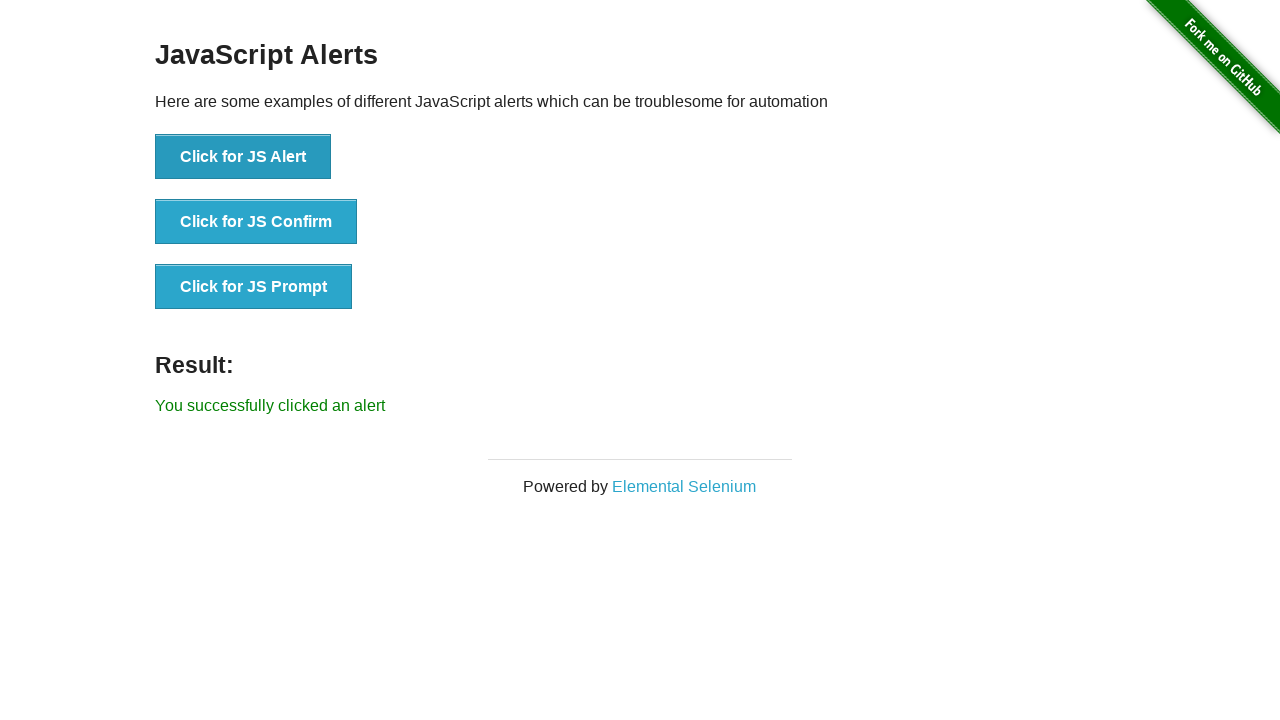

Set up dialog handler to accept alerts
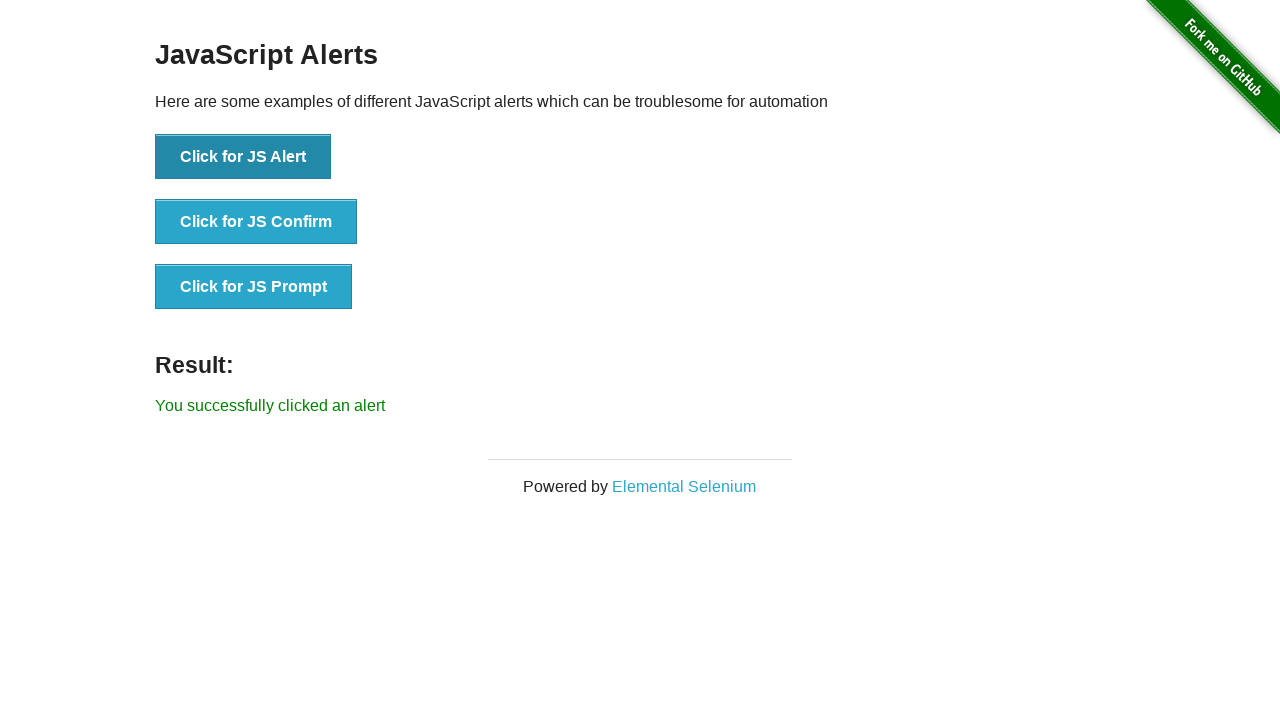

Clicked button to trigger JS confirm dialog at (256, 222) on xpath=//button[text()='Click for JS Confirm']
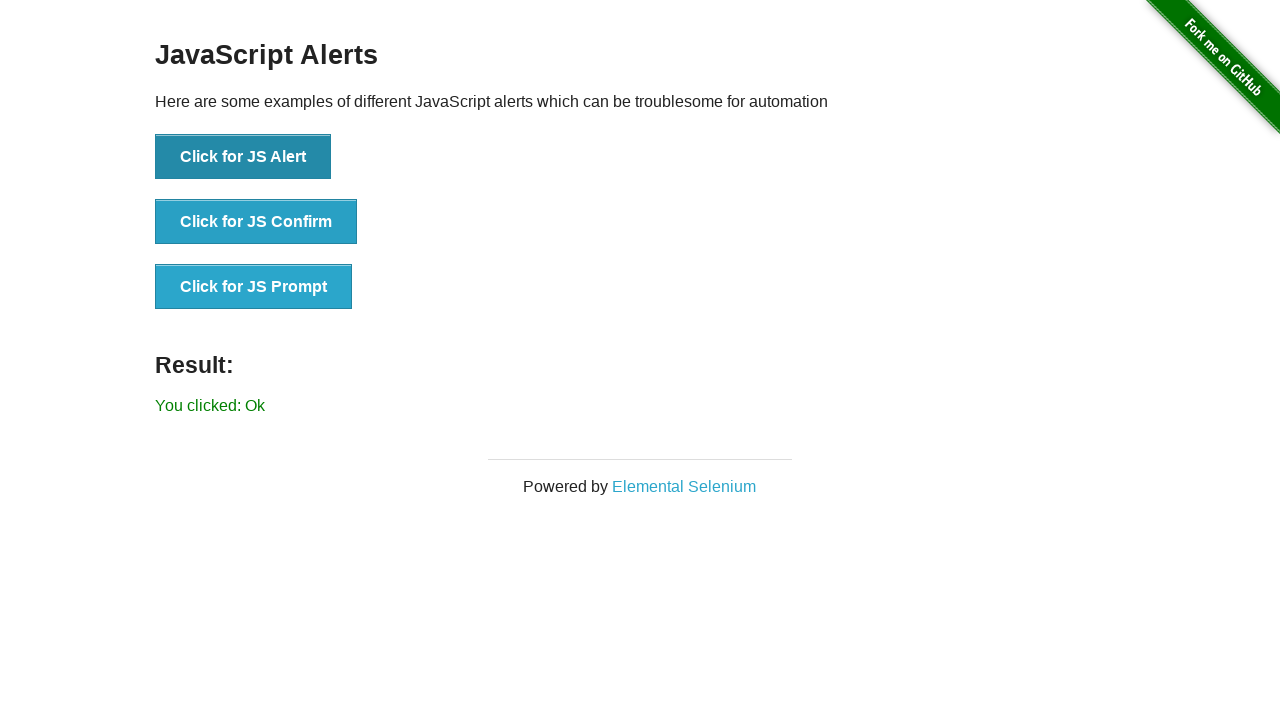

Clicked button to trigger JS prompt dialog at (254, 287) on xpath=//button[text()='Click for JS Prompt']
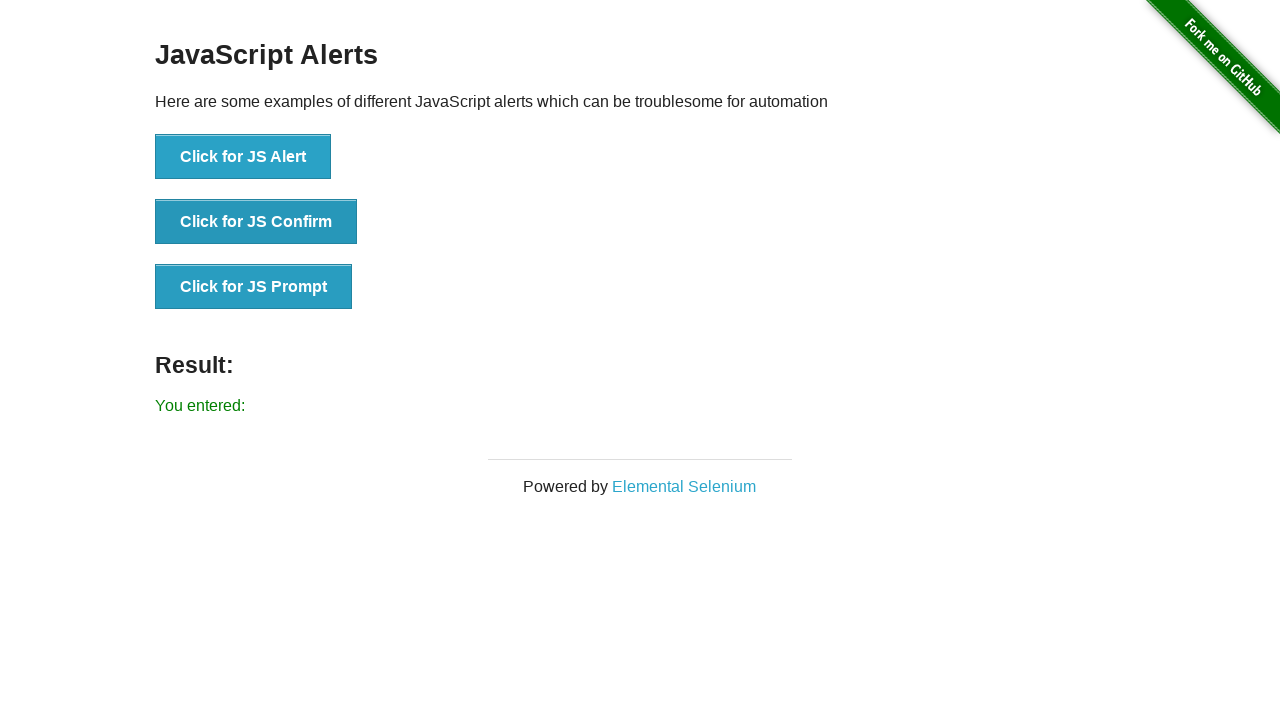

Set up dialog handler to accept prompt with text 'Hi I'm Priya'
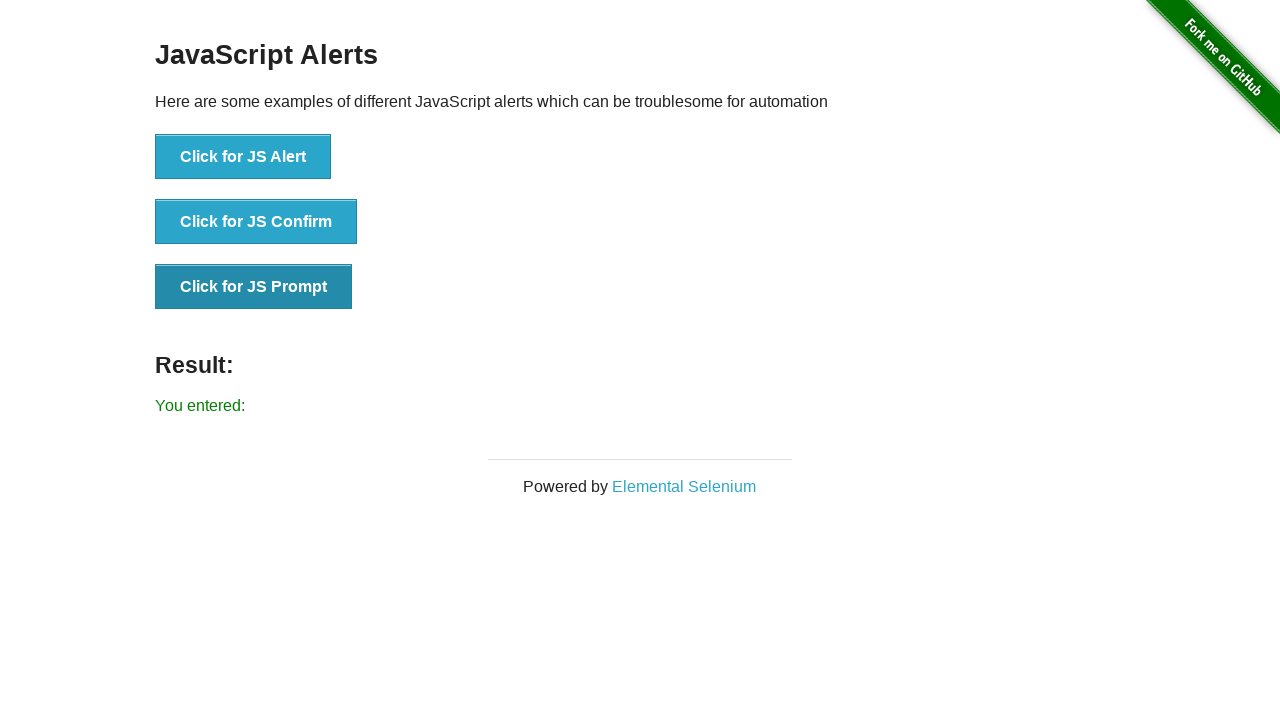

Triggered prompt dialog through page evaluation and accepted with custom text
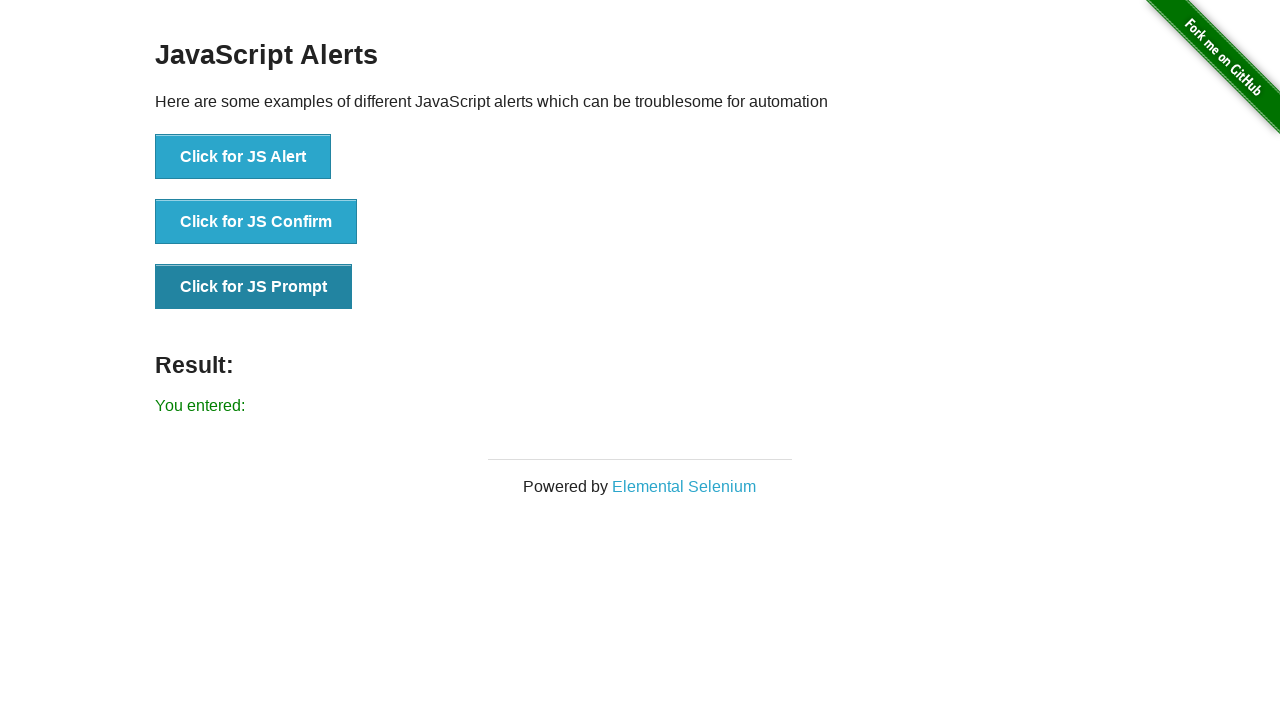

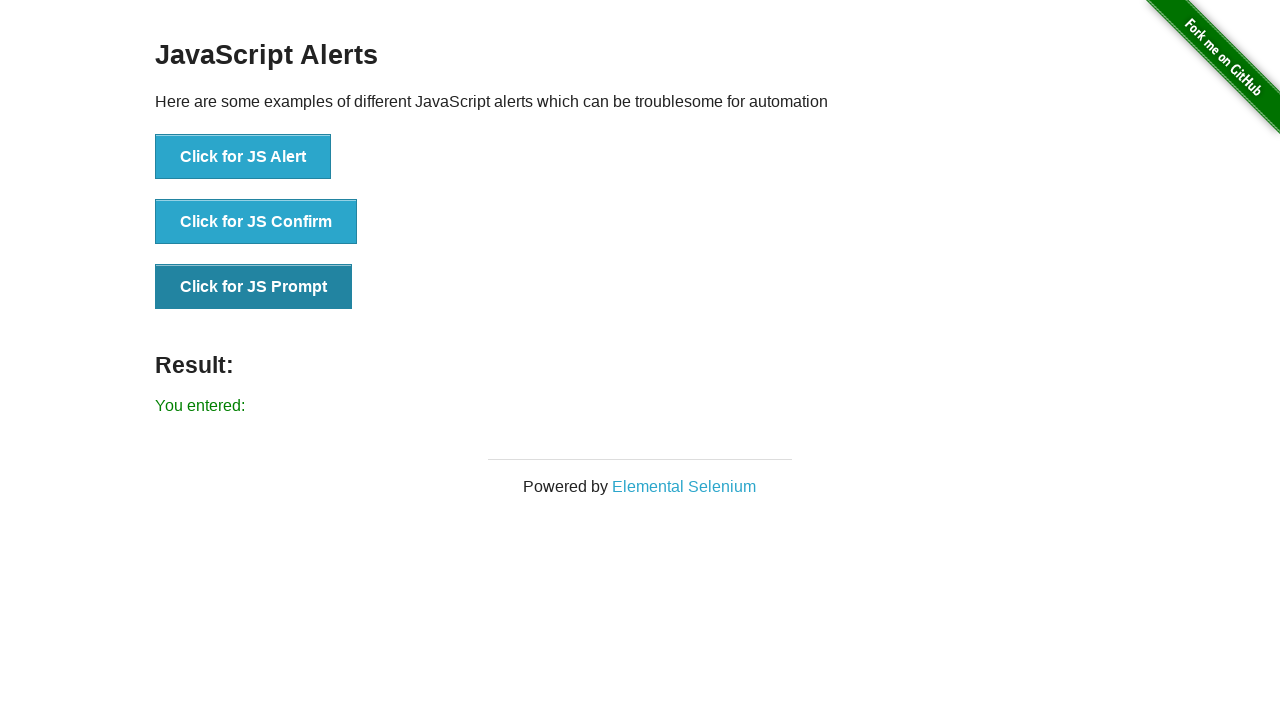